Tests monitor category navigation by clicking on Monitors category and verifying monitors are displayed

Starting URL: https://www.demoblaze.com

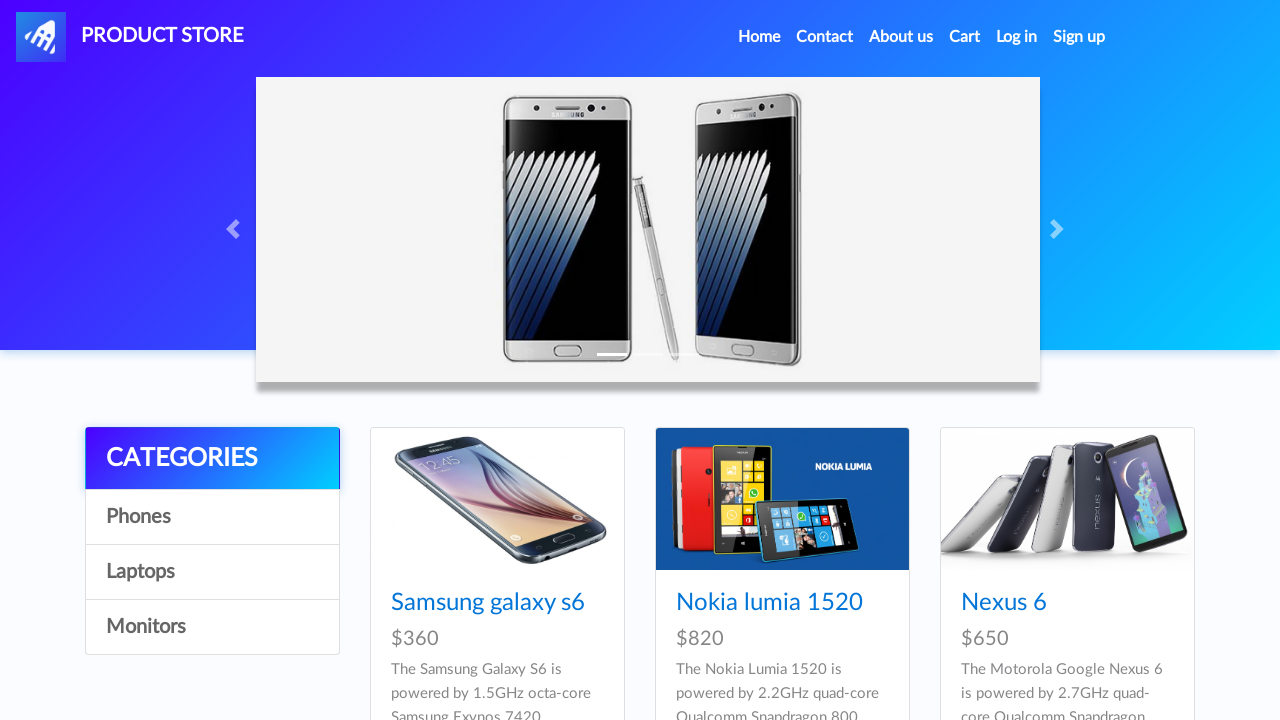

Clicked on Monitors category at (212, 627) on text=Monitors
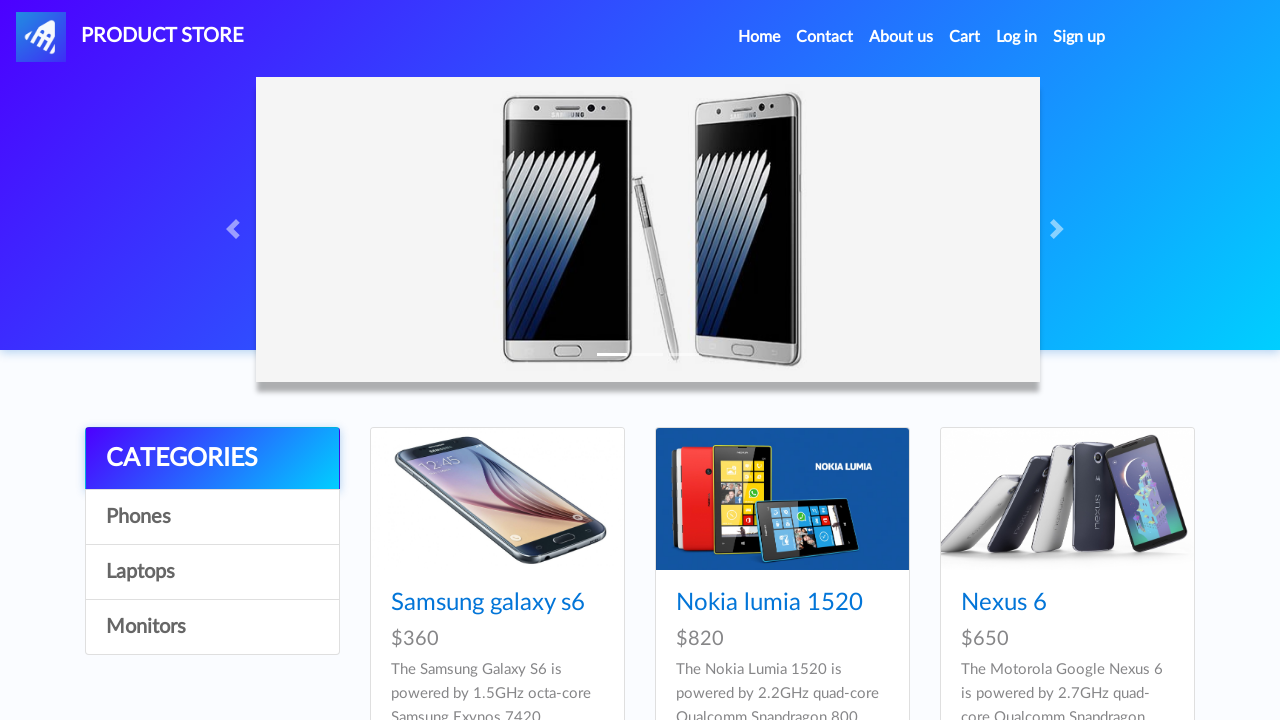

Monitors are displayed with card titles loaded
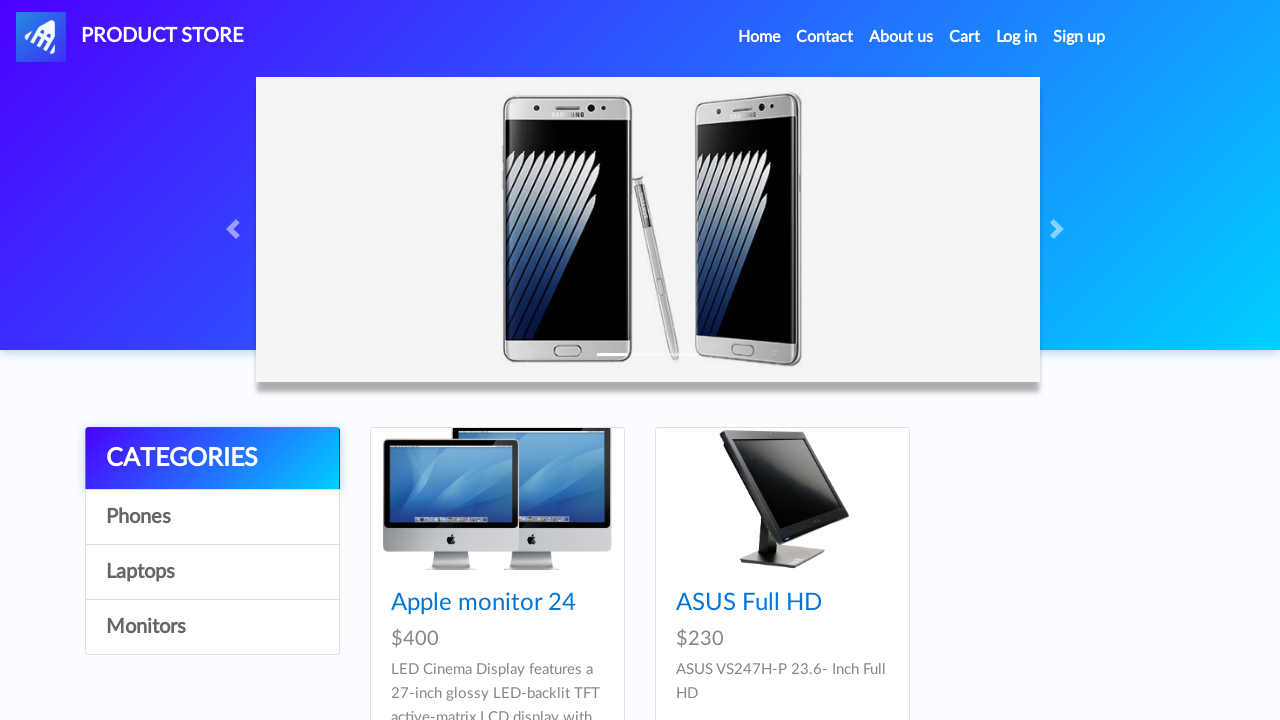

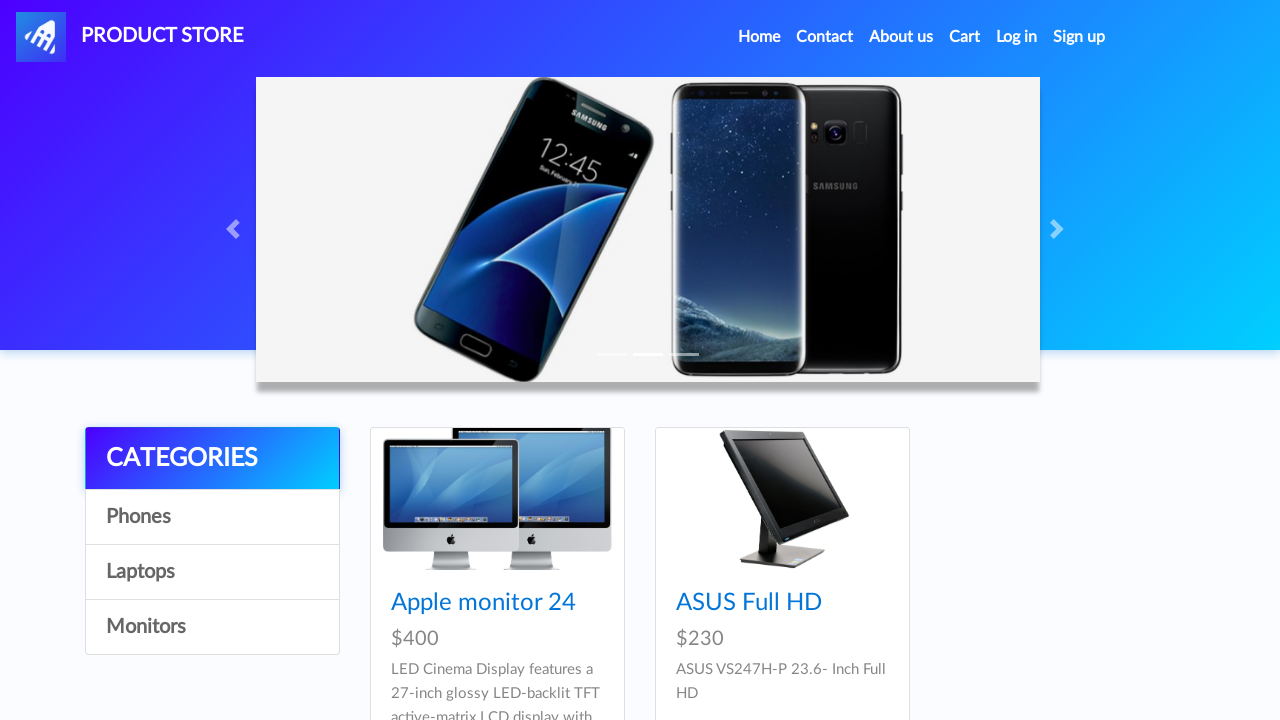